Navigates to Selenium website, clicks on Download link, and initiates a file download by clicking on a version link

Starting URL: https://www.selenium.dev

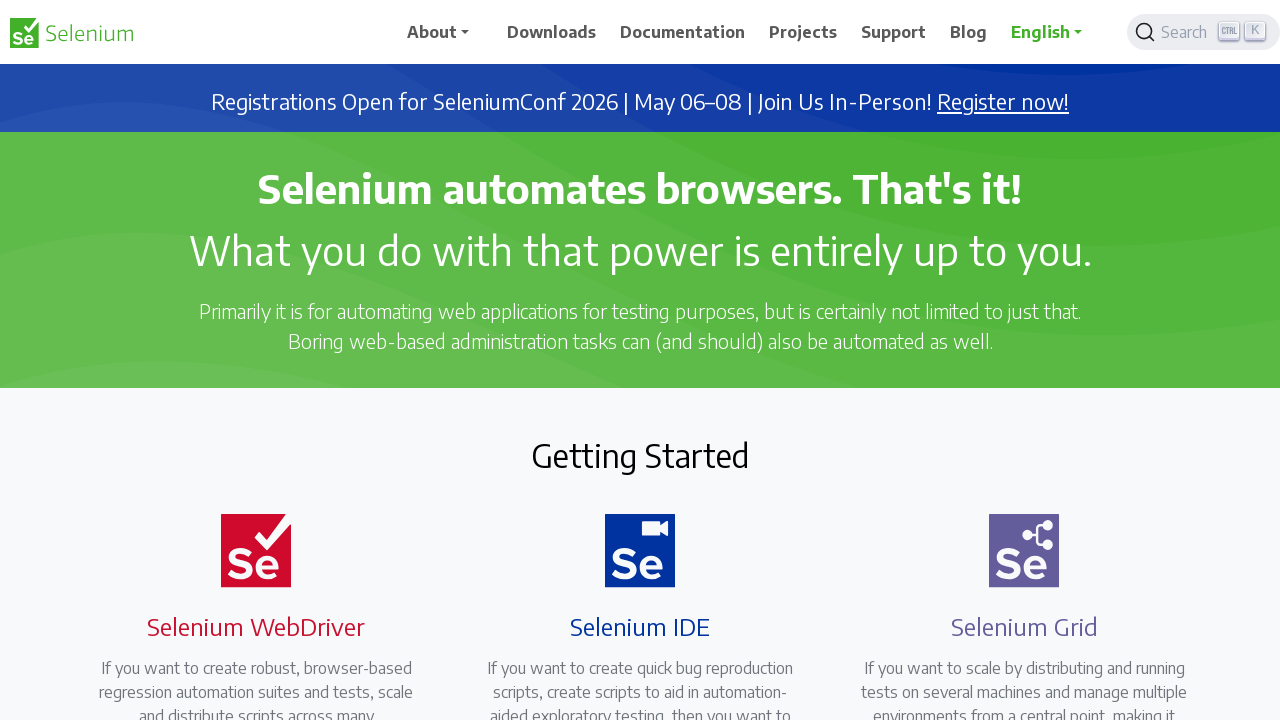

Clicked on Downloads link in navigation at (552, 32) on a:has-text('Downloads')
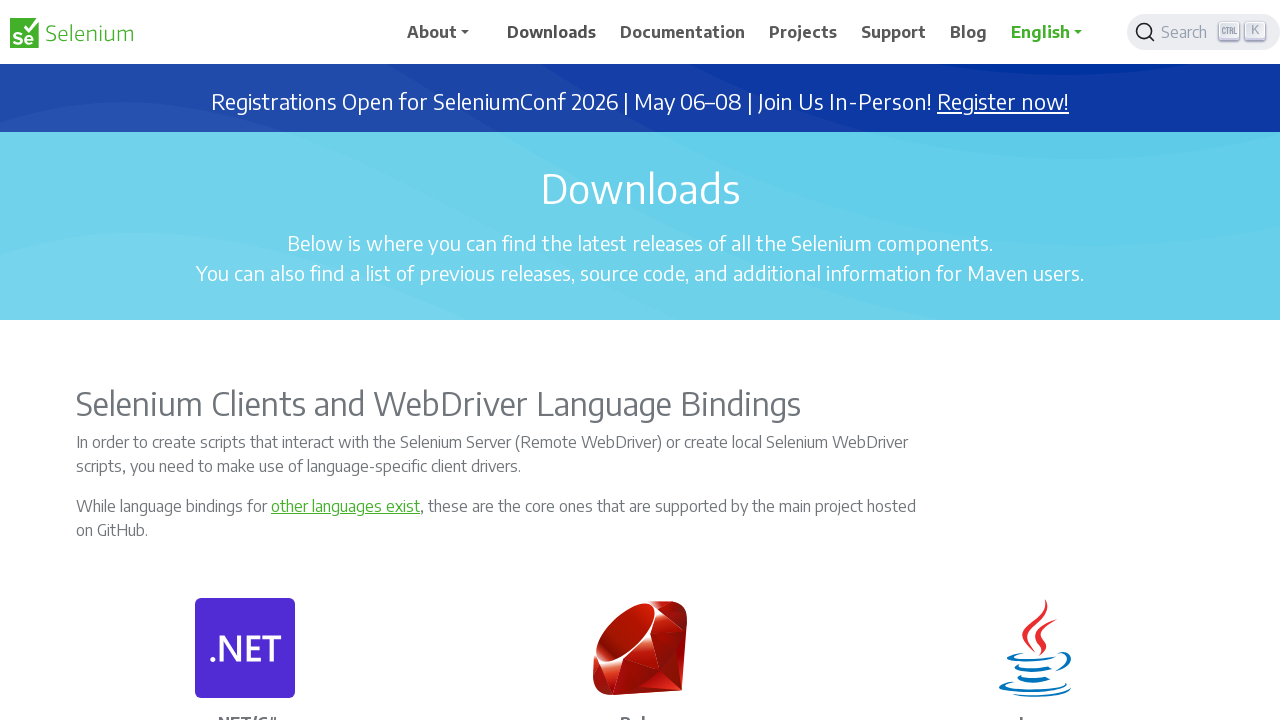

Downloads page loaded (networkidle)
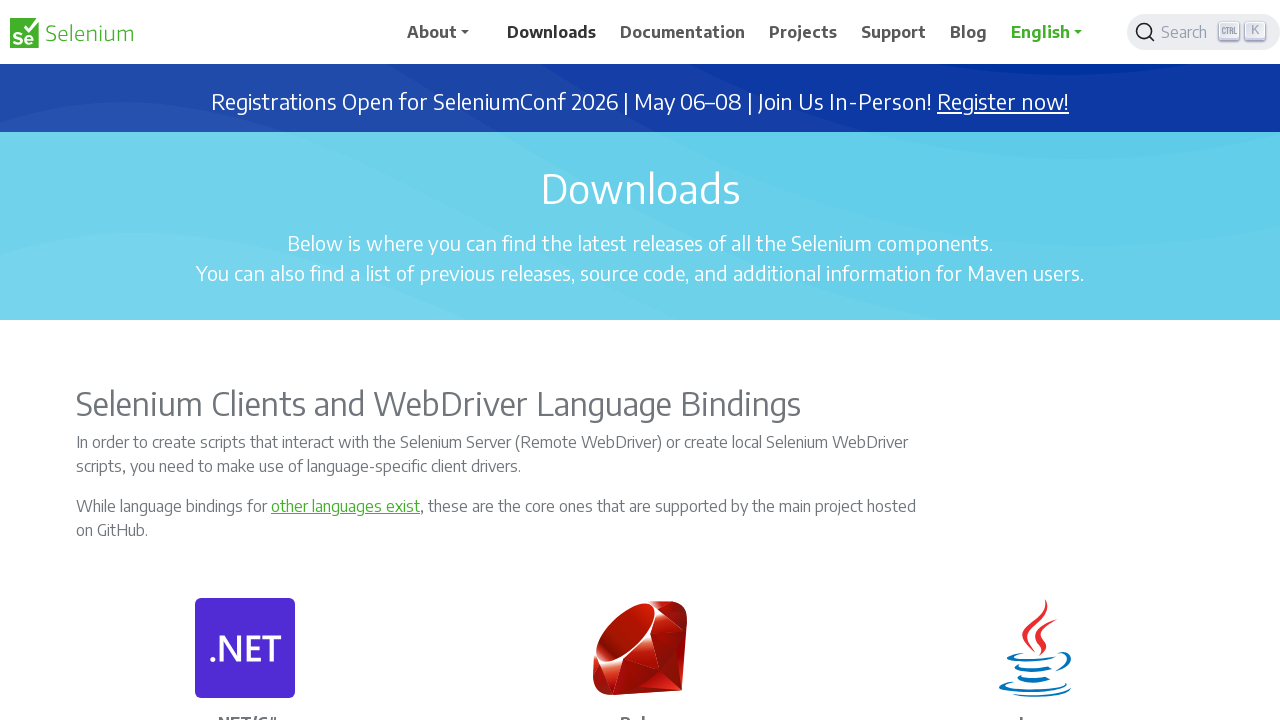

Clicked on a Selenium version download link at (552, 32) on a[href*='download']
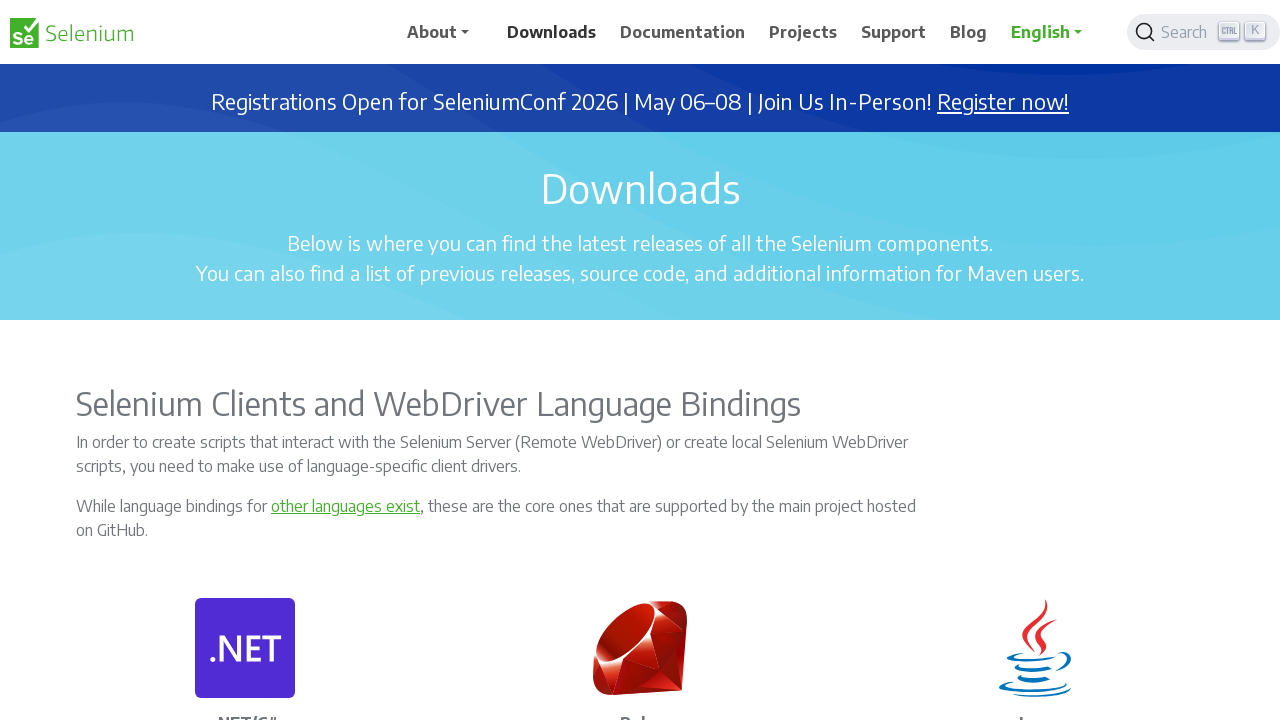

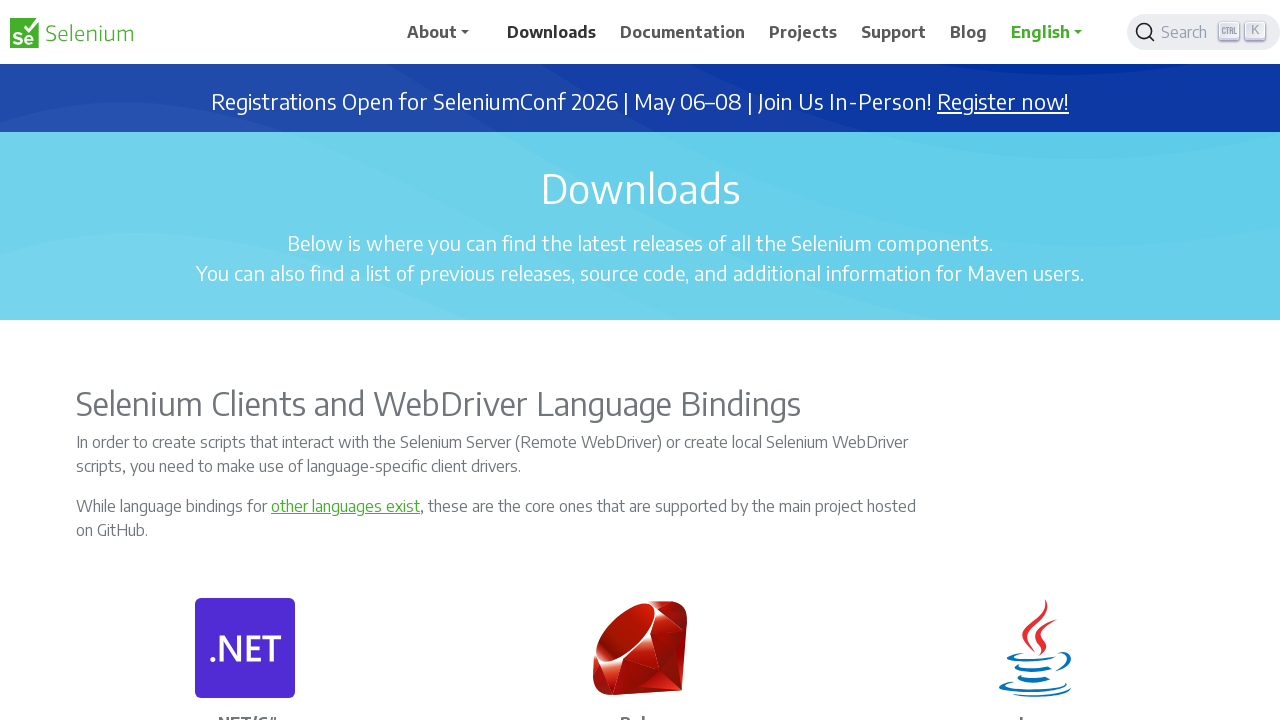